Tests right-click context menu functionality by performing a context click on an element and selecting the "Copy" option from the menu

Starting URL: https://swisnl.github.io/jQuery-contextMenu/demo.html

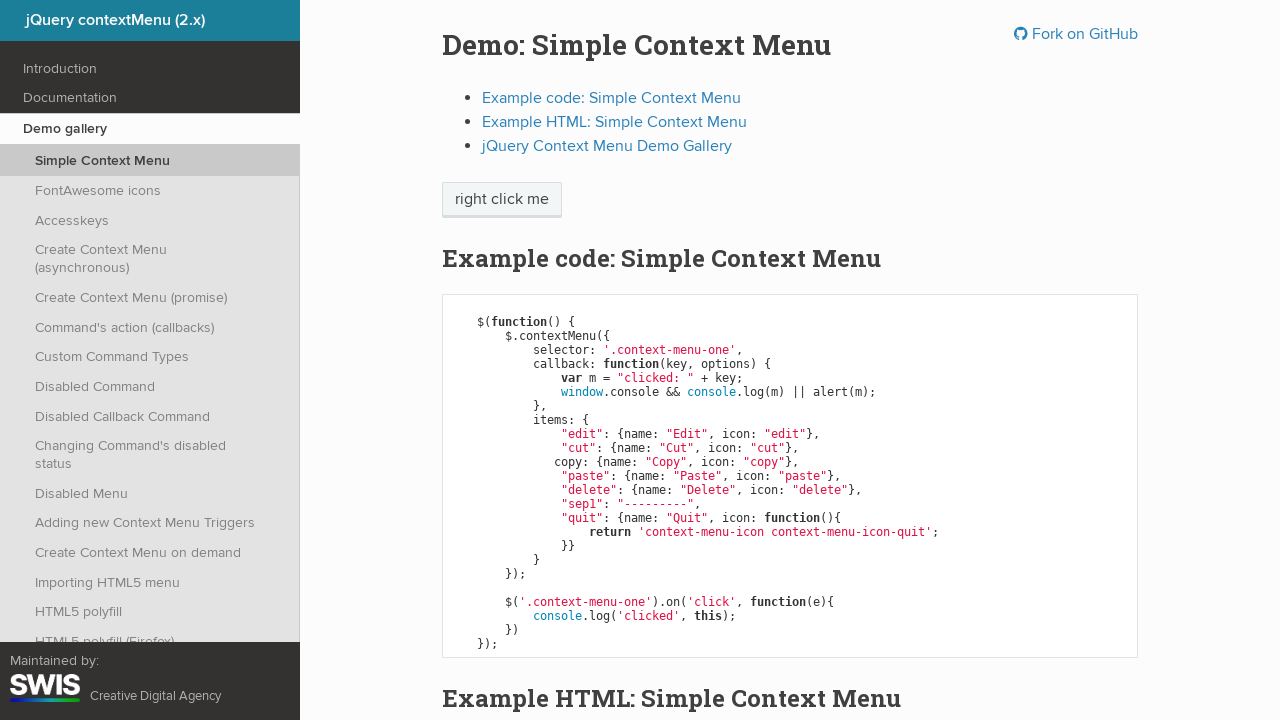

Located the context menu trigger element
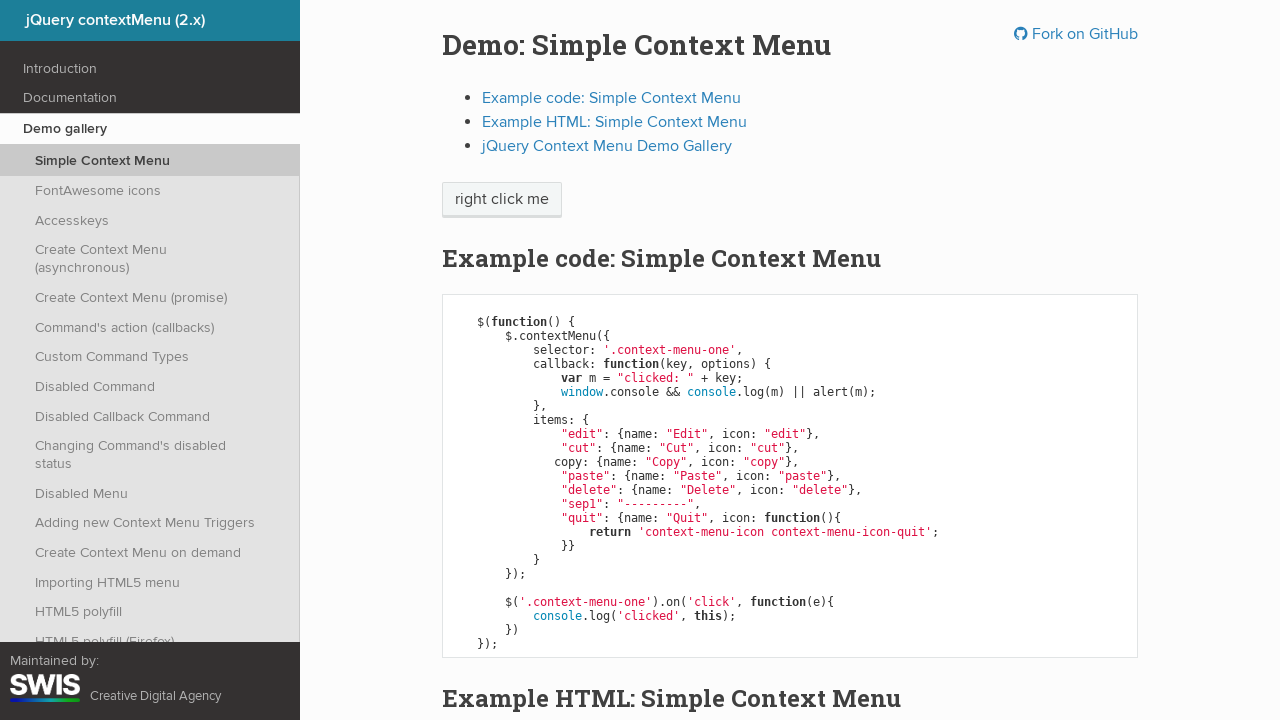

Performed right-click on the element at (502, 200) on .context-menu-one
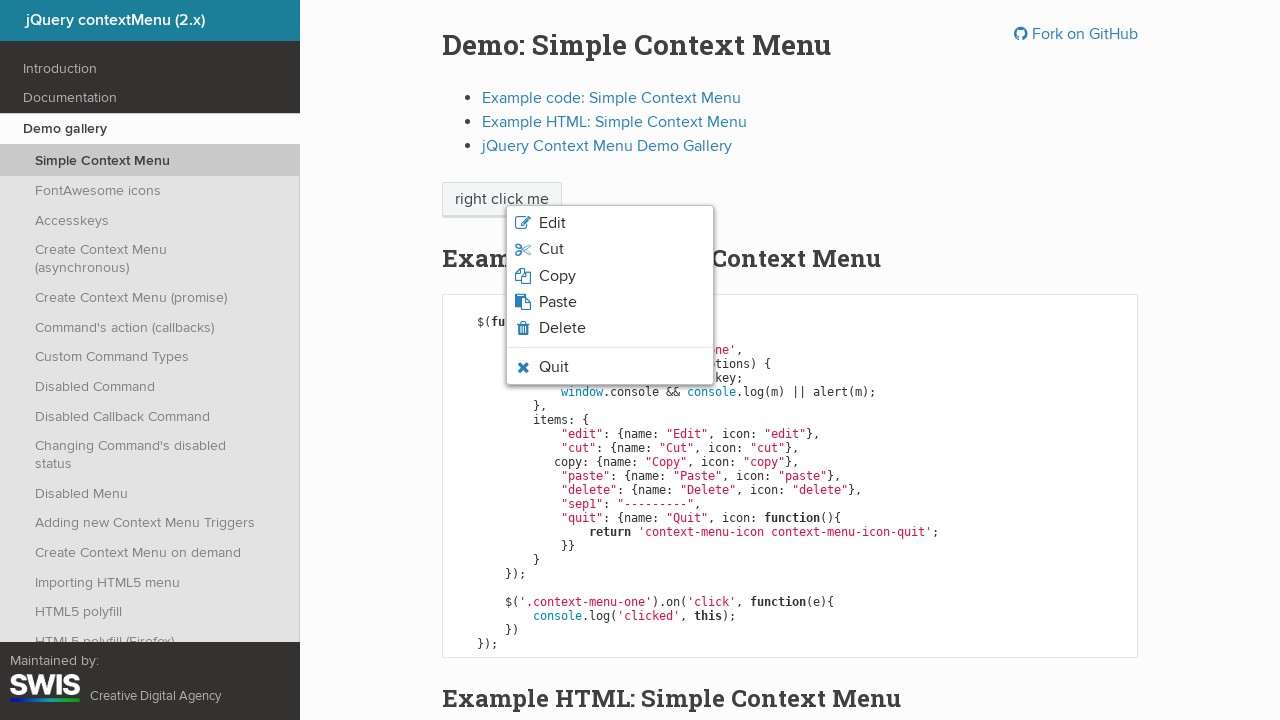

Context menu appeared
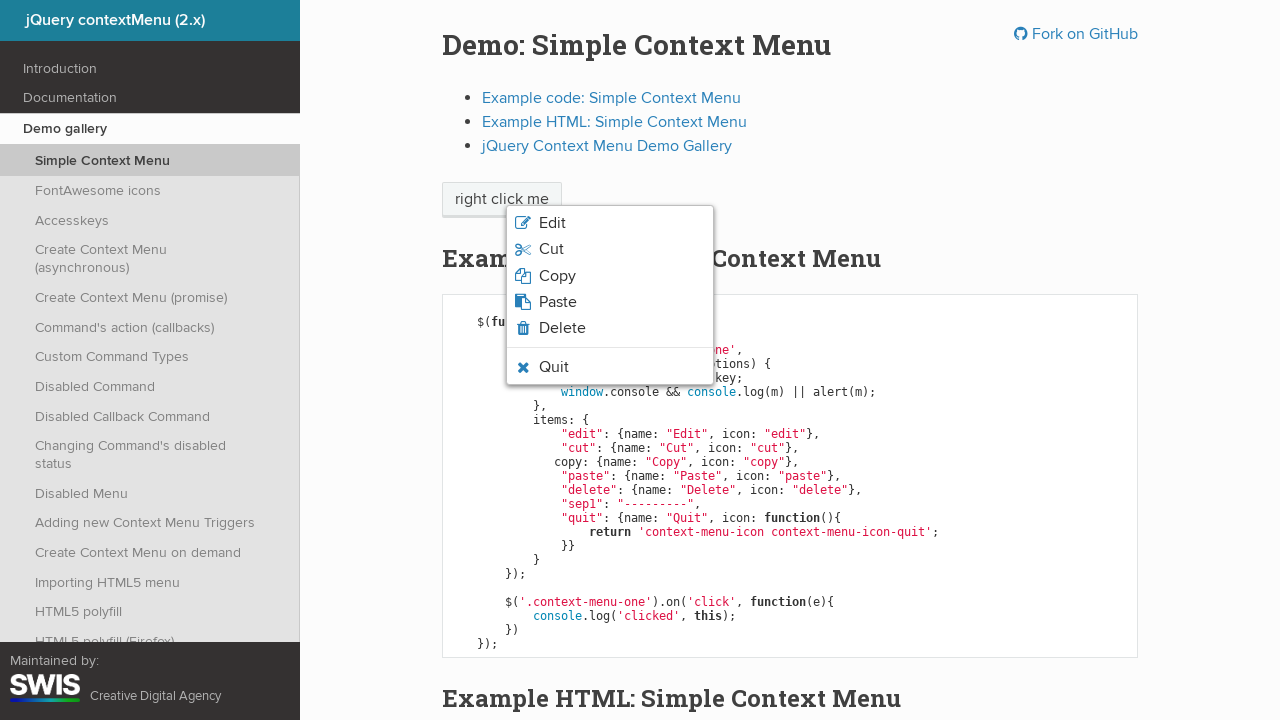

Retrieved all context menu options
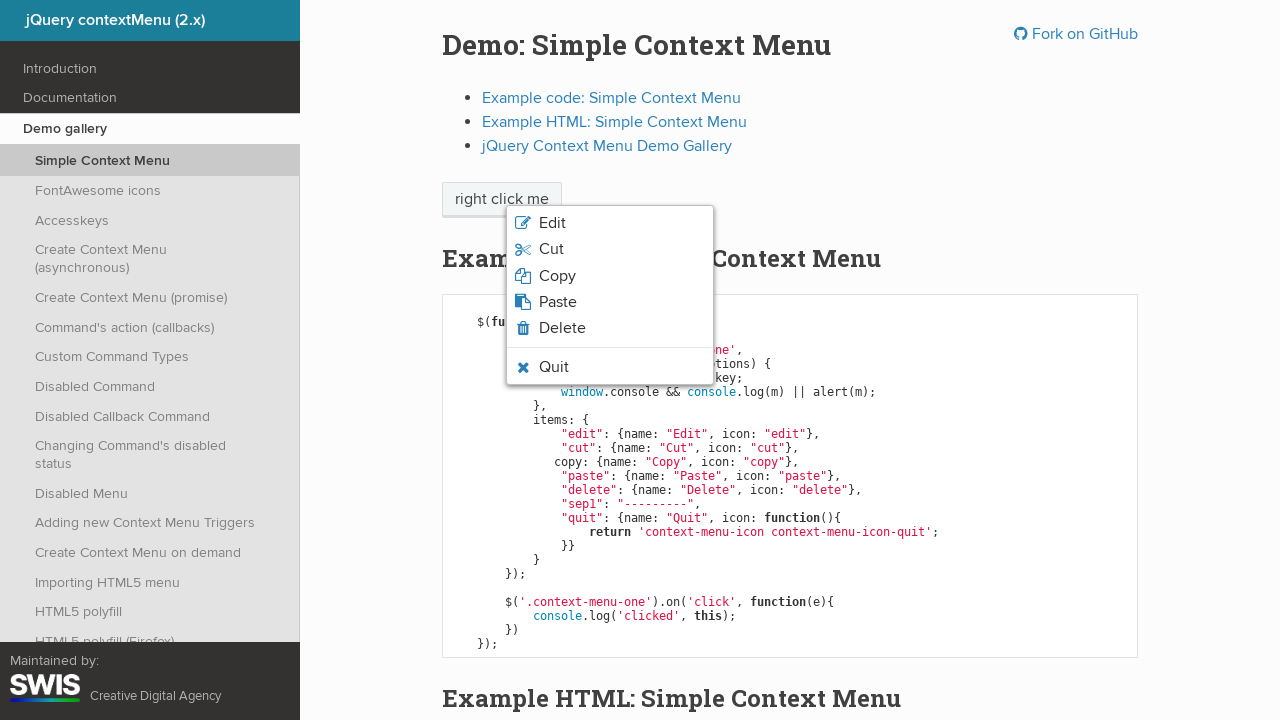

Total number of right options: 6
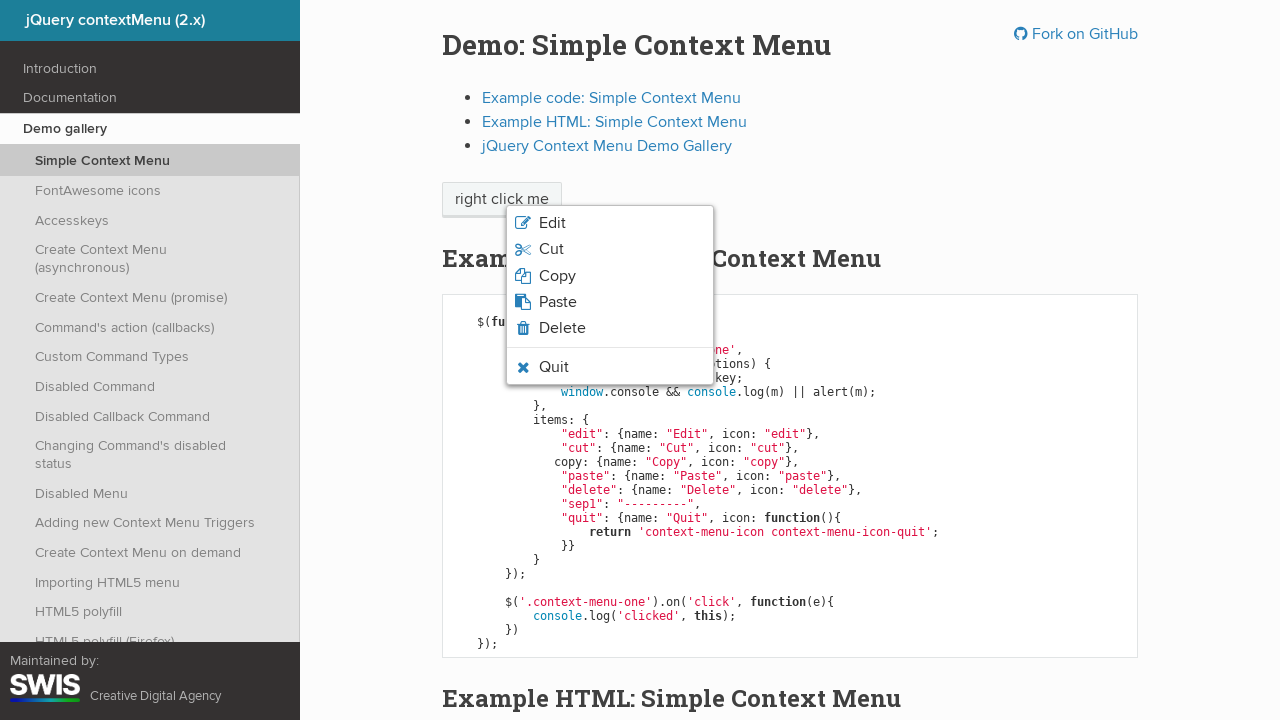

Examined context menu option: Edit
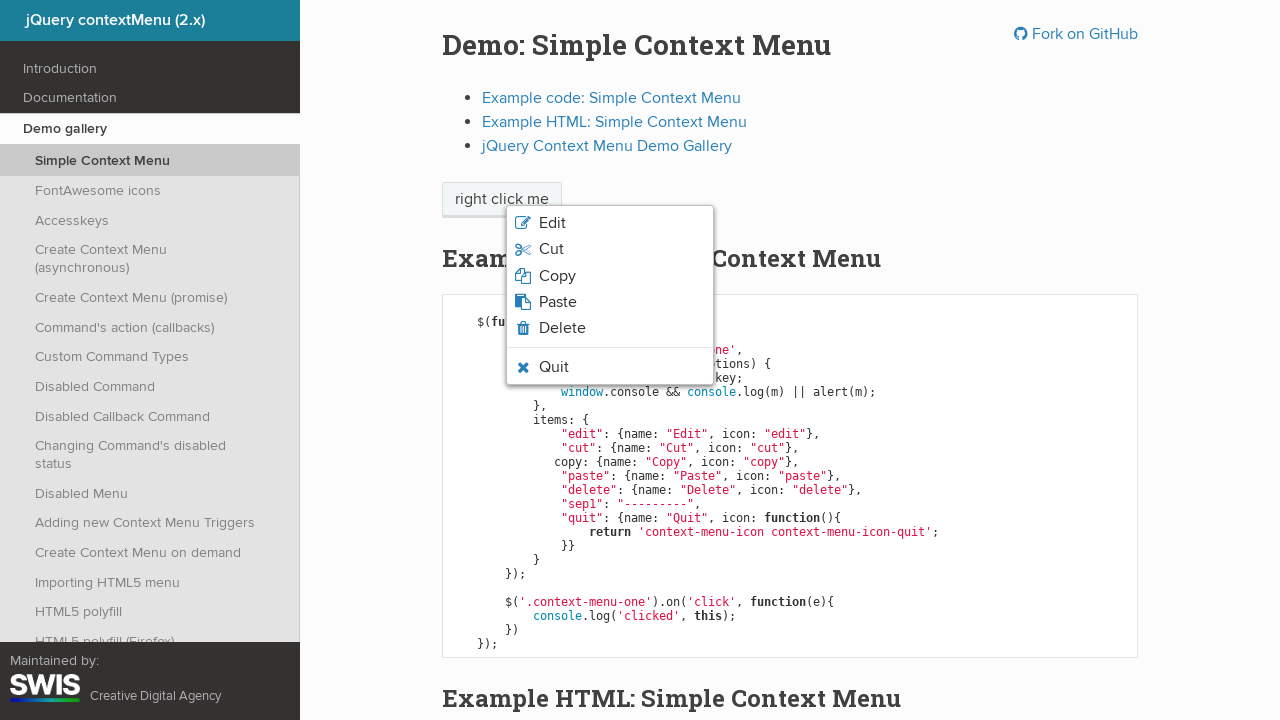

Examined context menu option: Cut
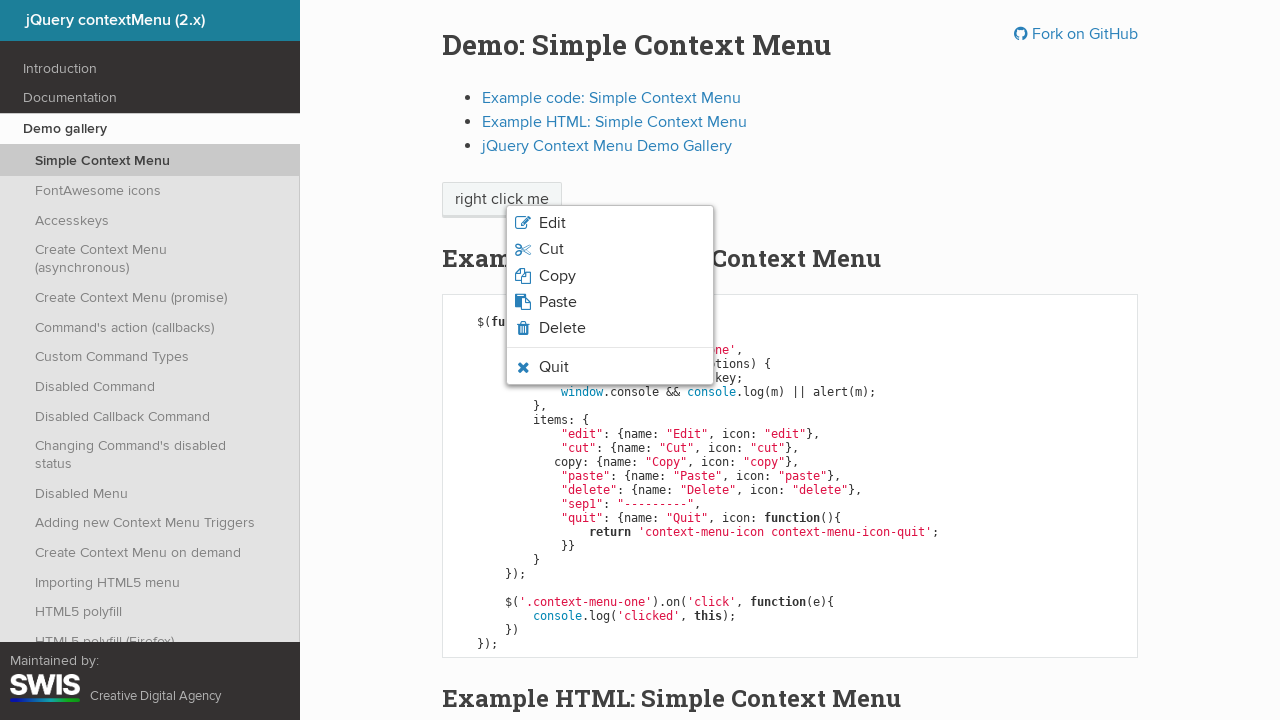

Examined context menu option: Copy
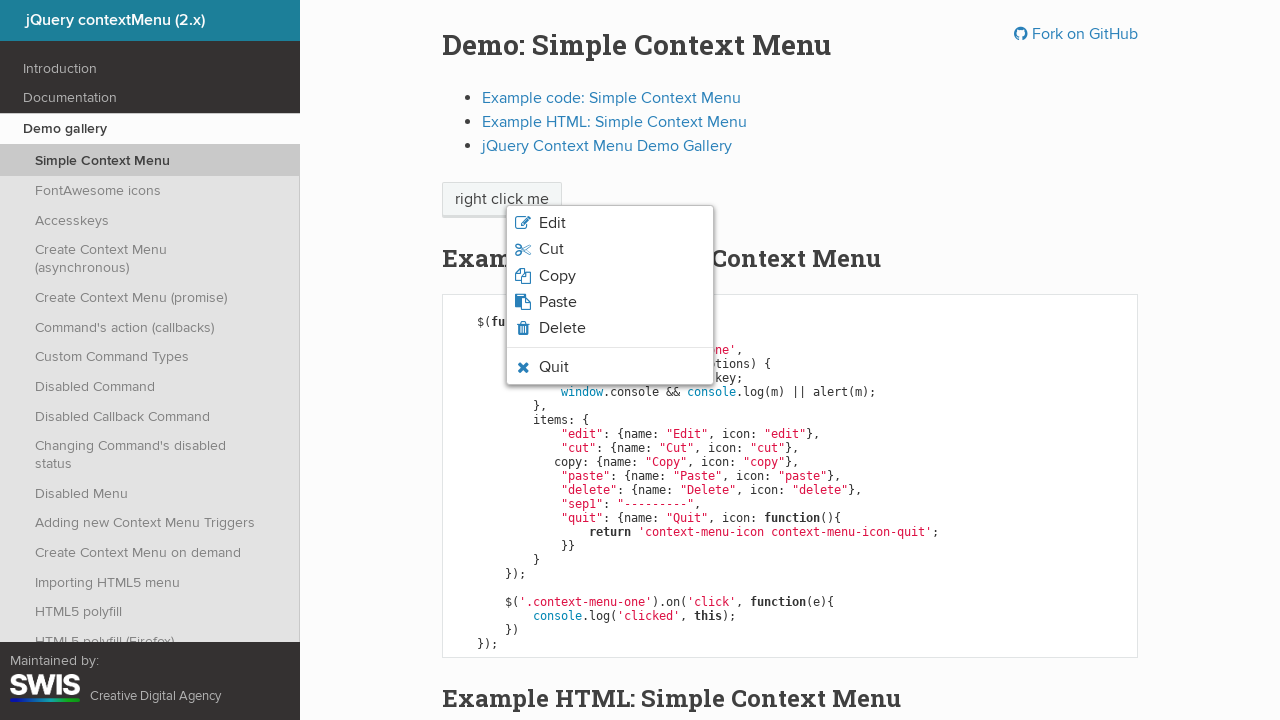

Clicked 'Copy' option from context menu at (557, 276) on ul.context-menu-list.context-menu-root li span >> nth=2
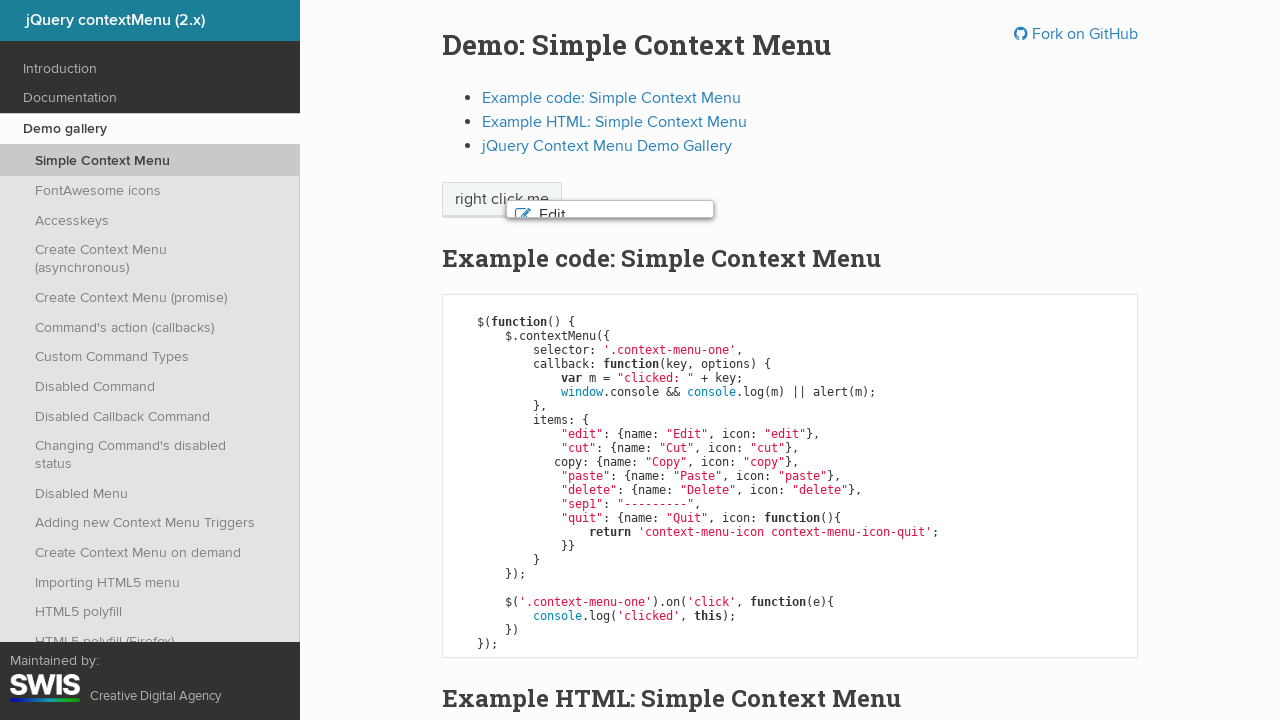

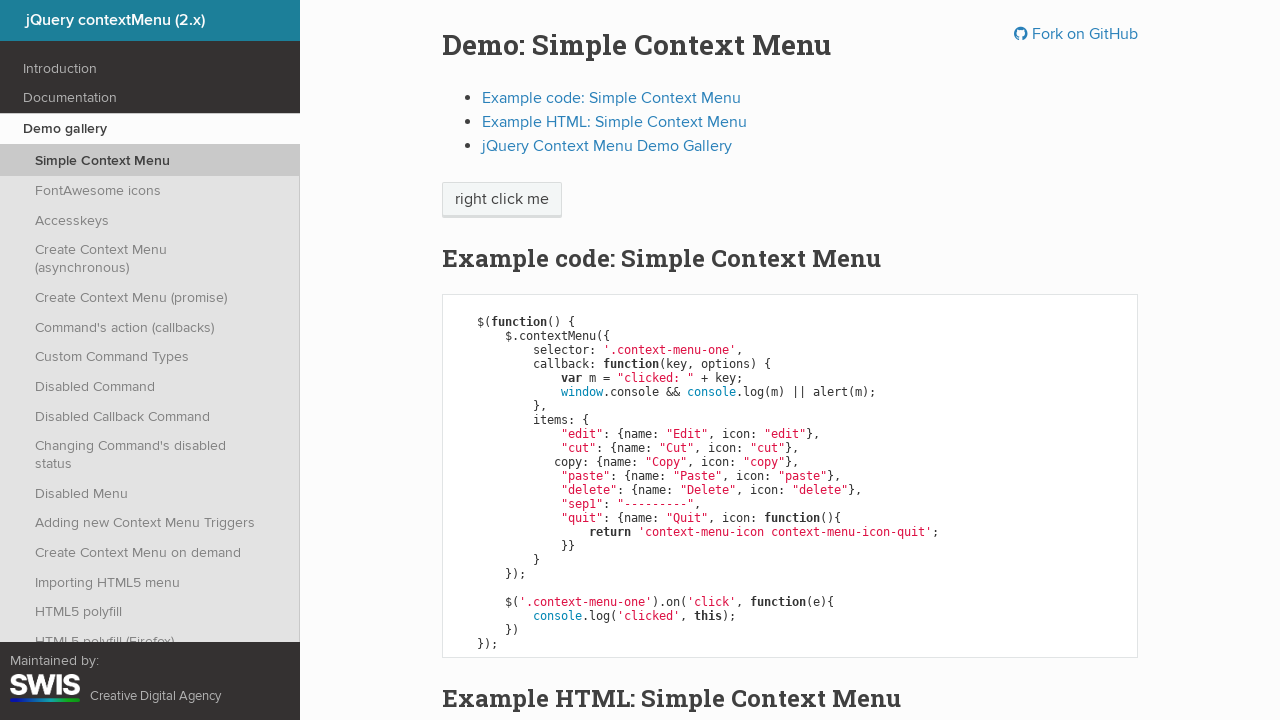